Navigates to a GitHub user profile page, sets the window to fullscreen, and executes JavaScript to modify an image element's src attribute on the page

Starting URL: https://www.github.com/daankoning

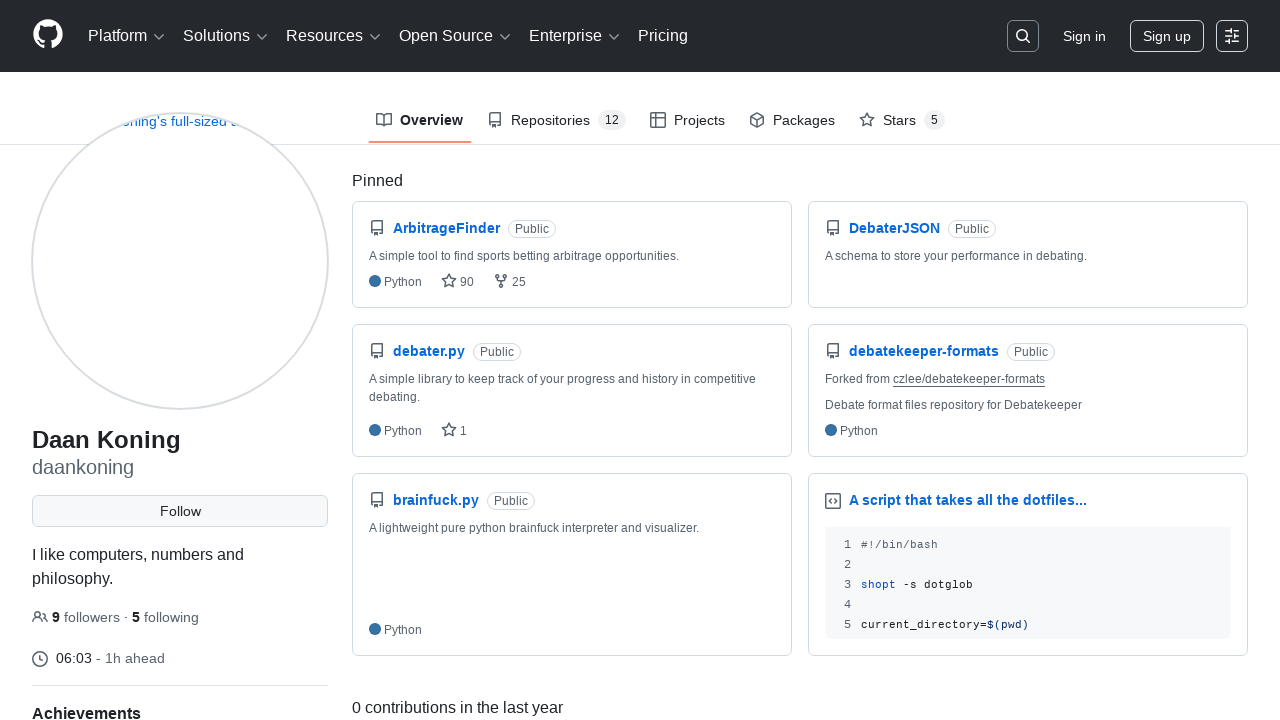

Set viewport size to 1280x800
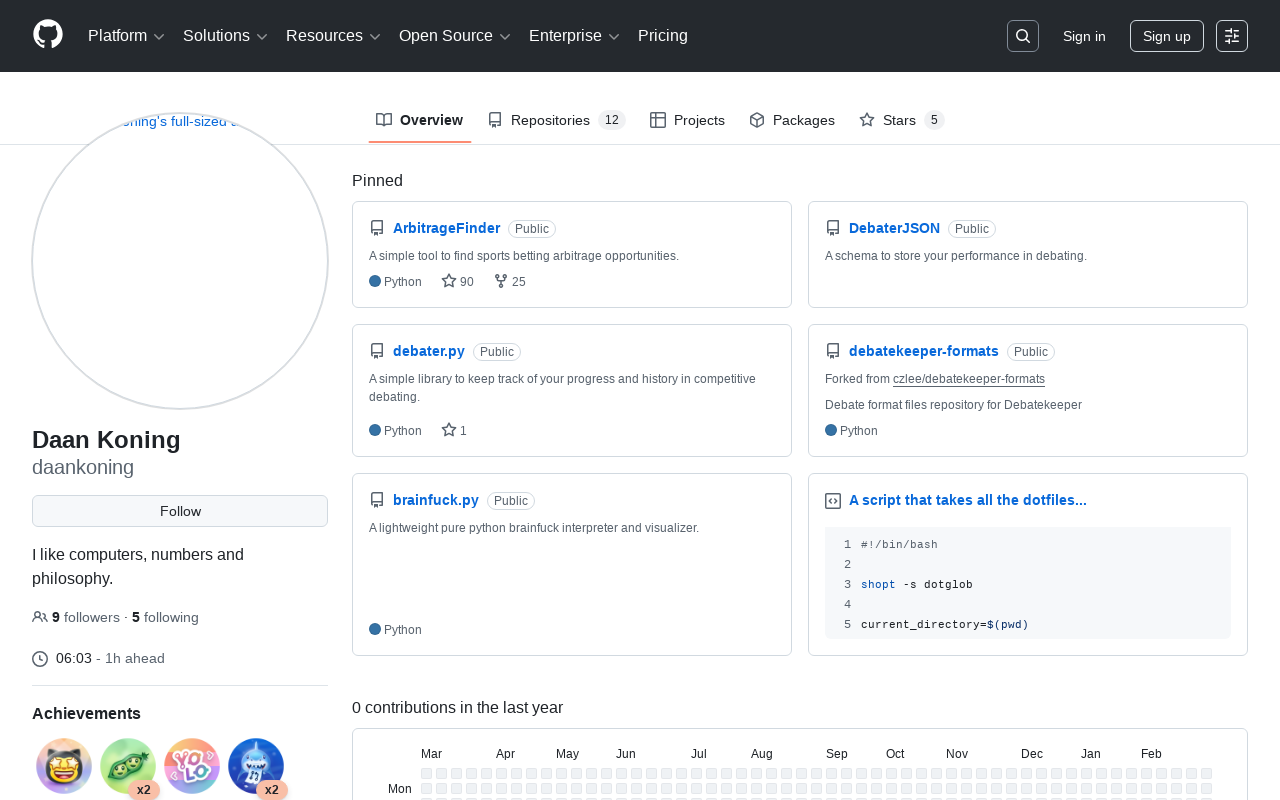

Waited for page to load (domcontentloaded)
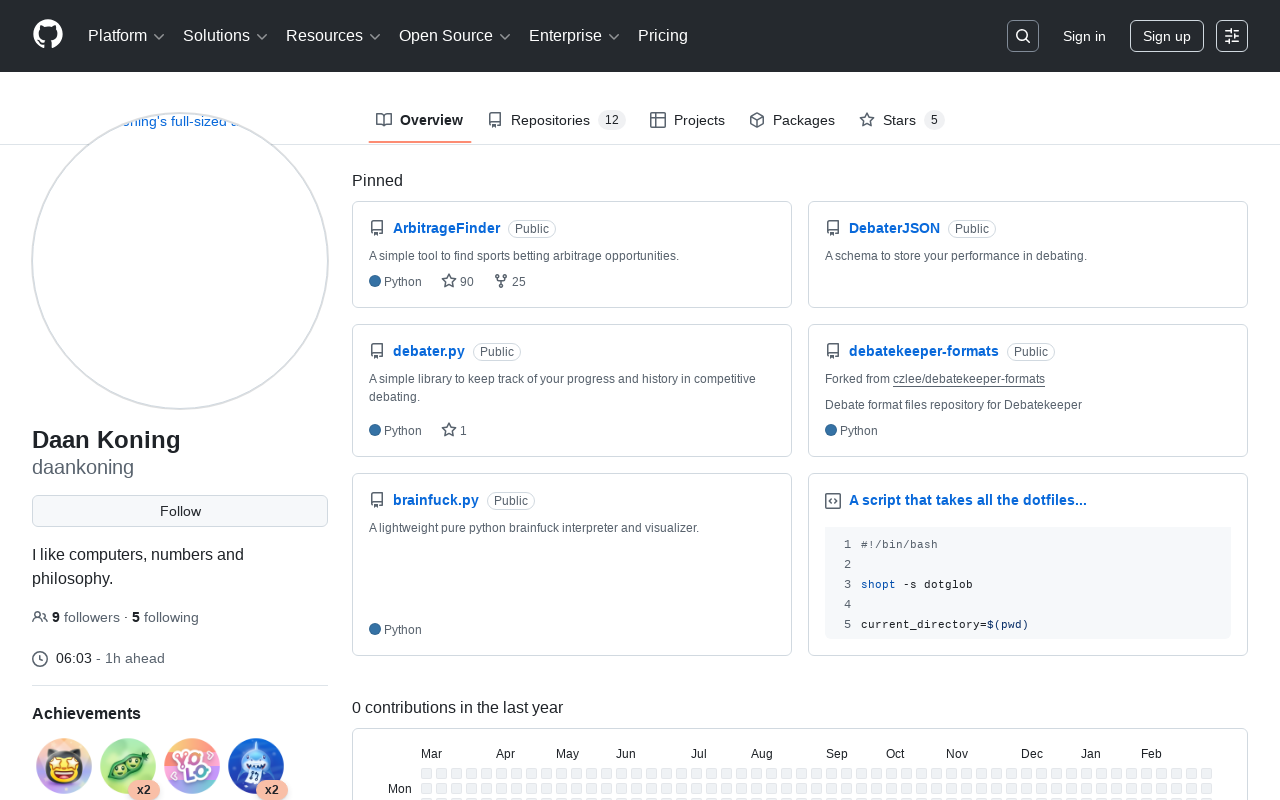

Executed JavaScript to modify image element src attribute
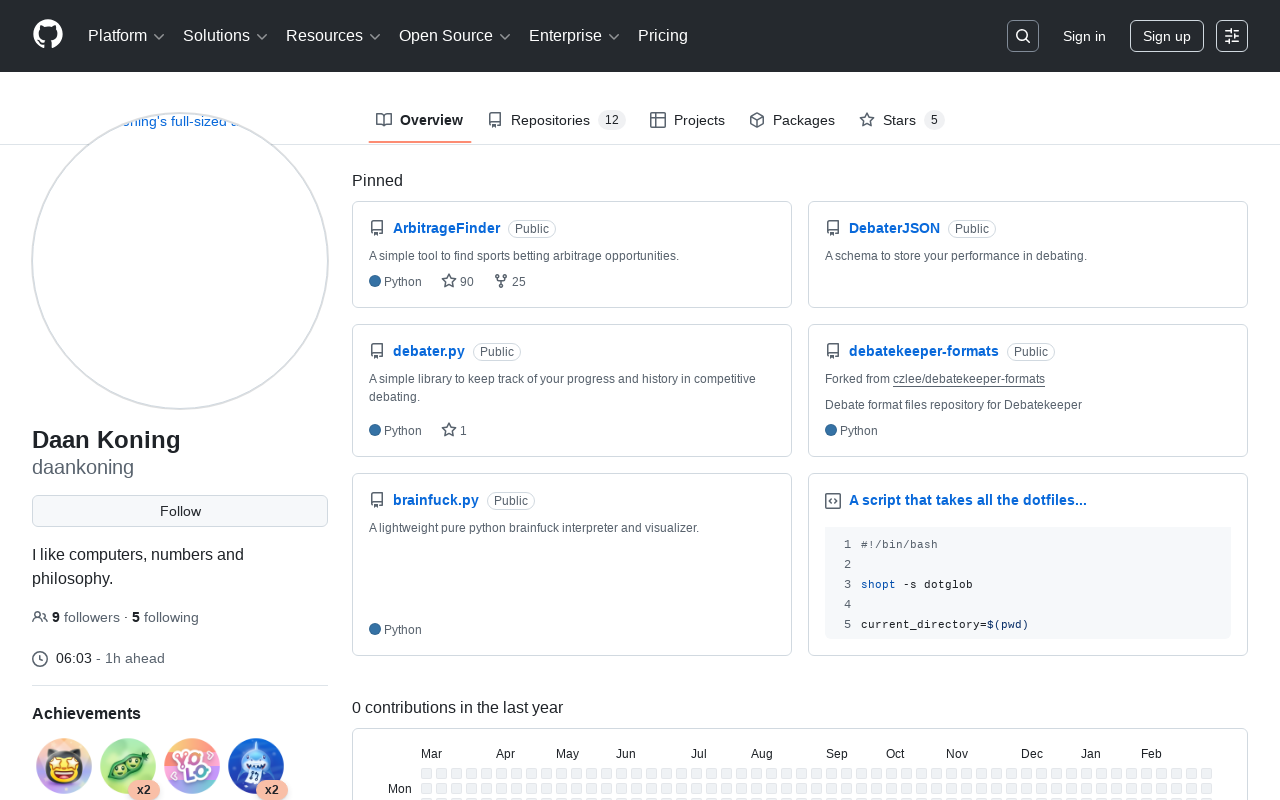

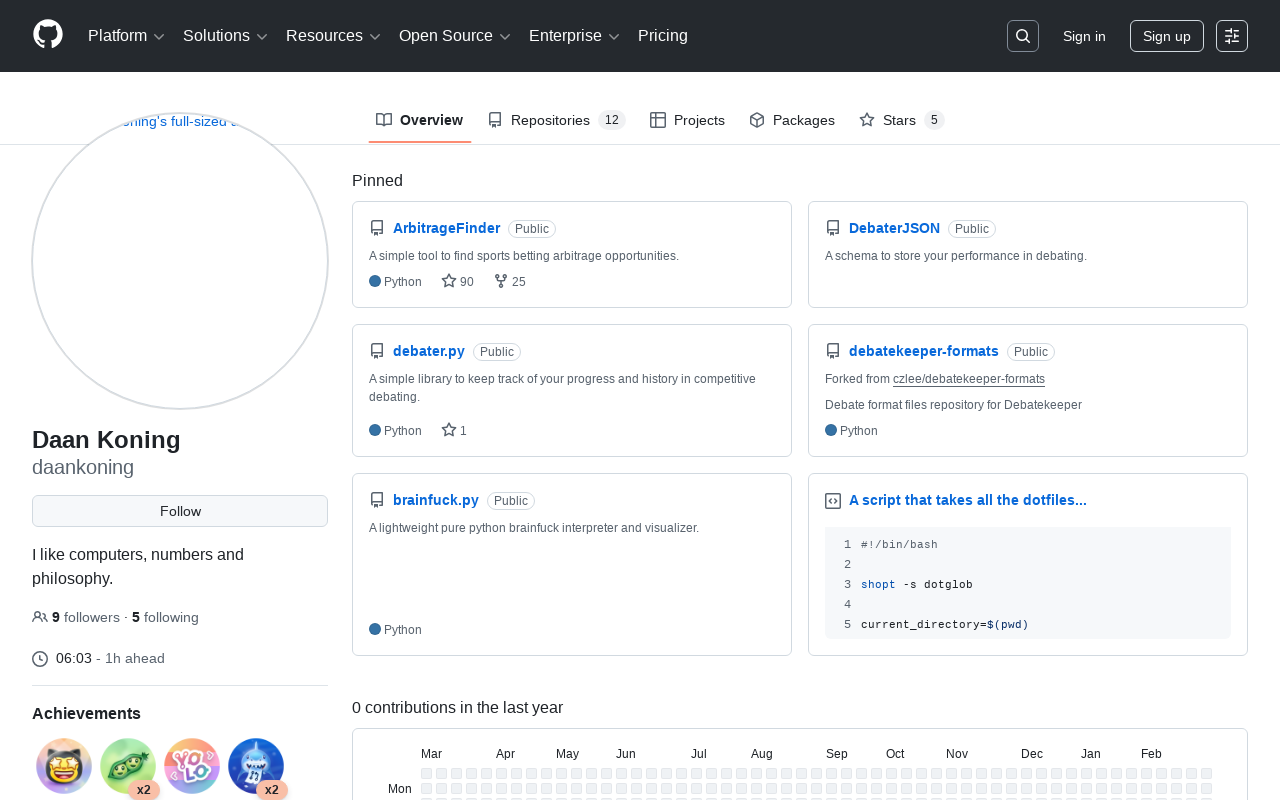